Navigates to Rahul Shetty Academy homepage and verifies the page loads successfully by checking the title.

Starting URL: https://rahulshettyacademy.com/

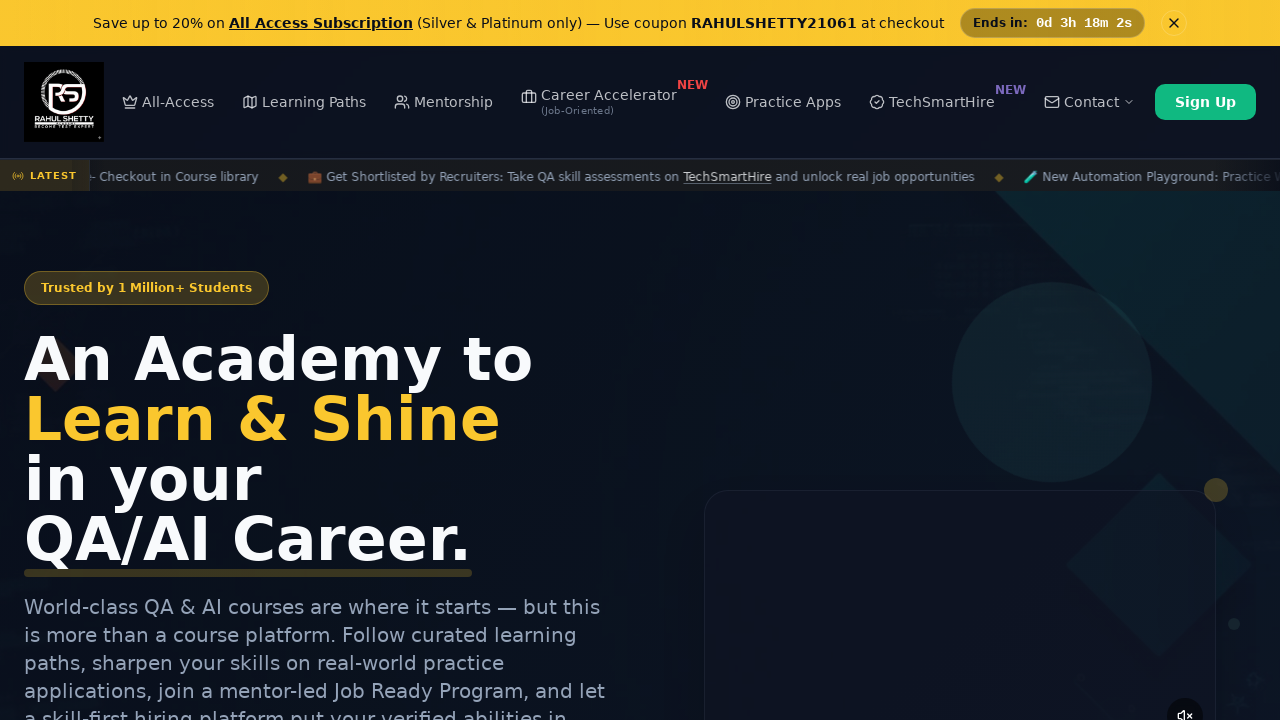

Navigated to Rahul Shetty Academy homepage
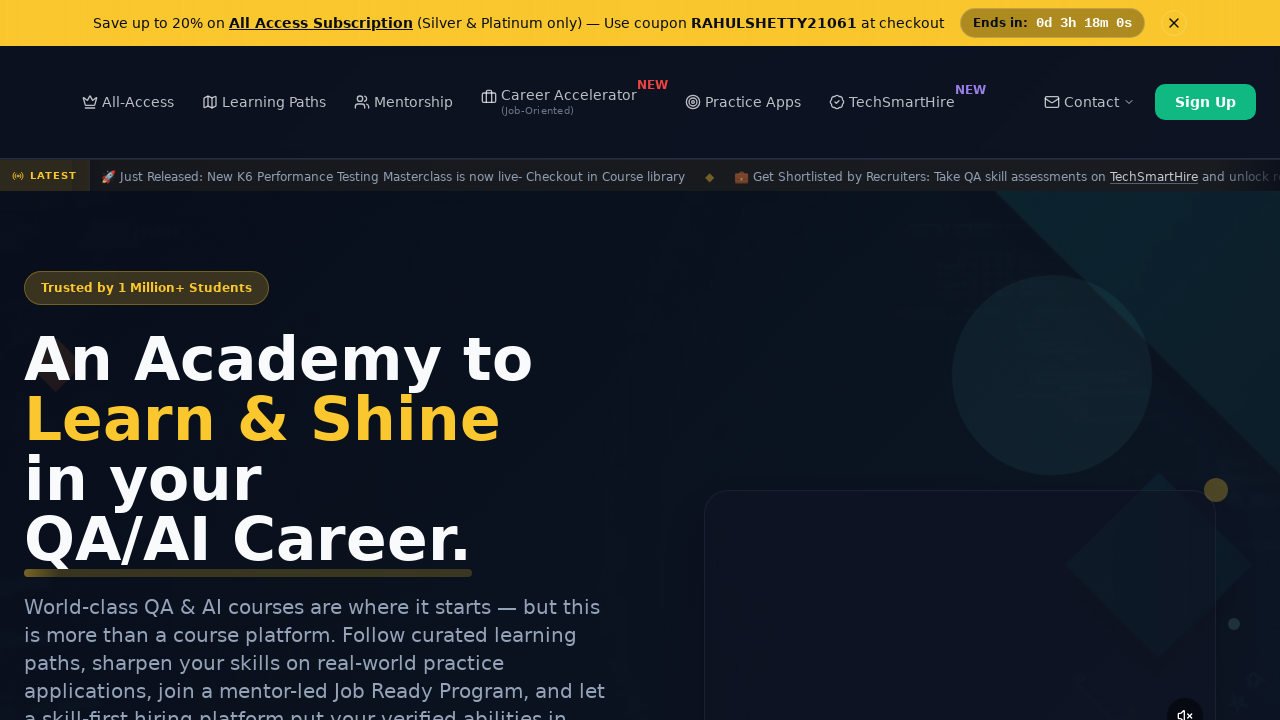

Page DOM content loaded
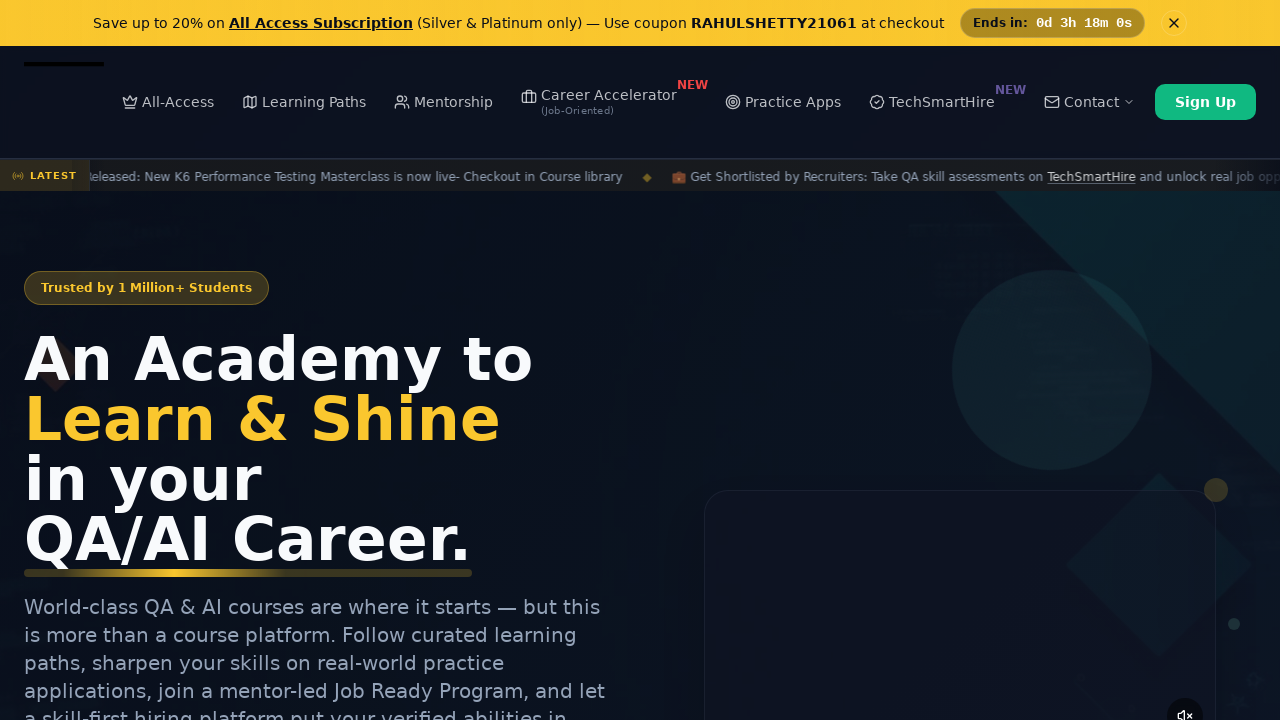

Verified page title is present and not empty
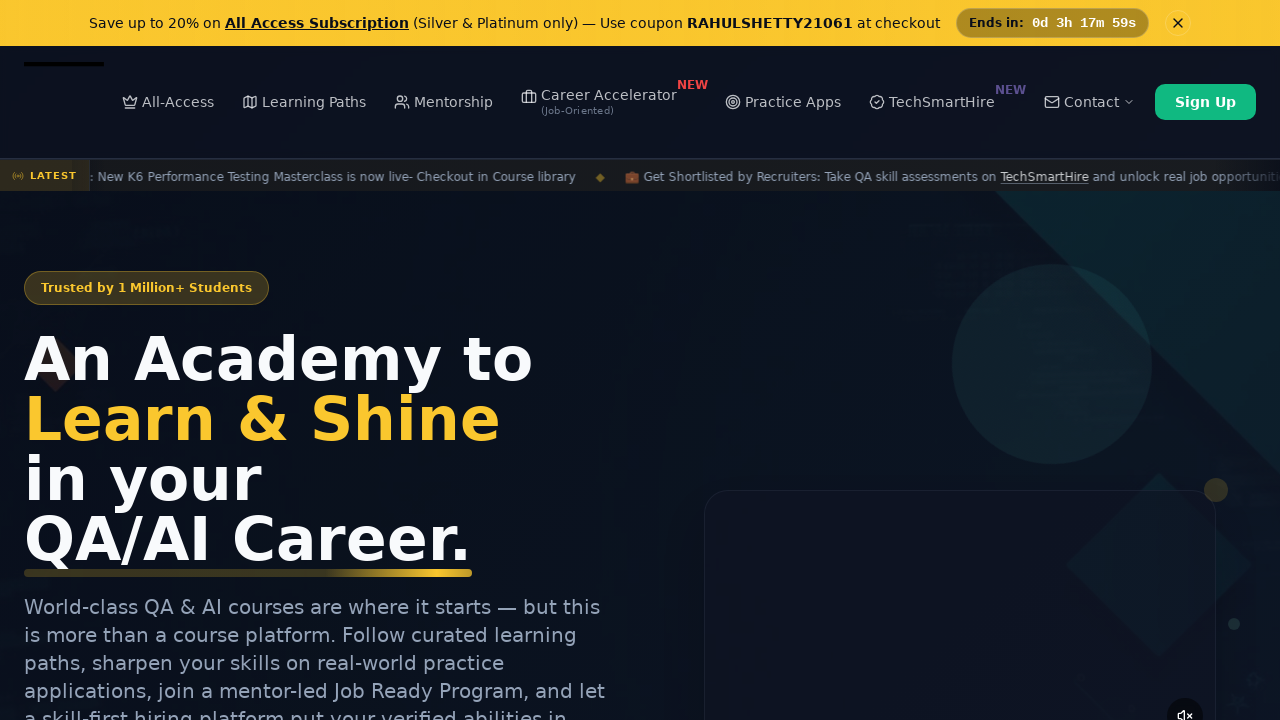

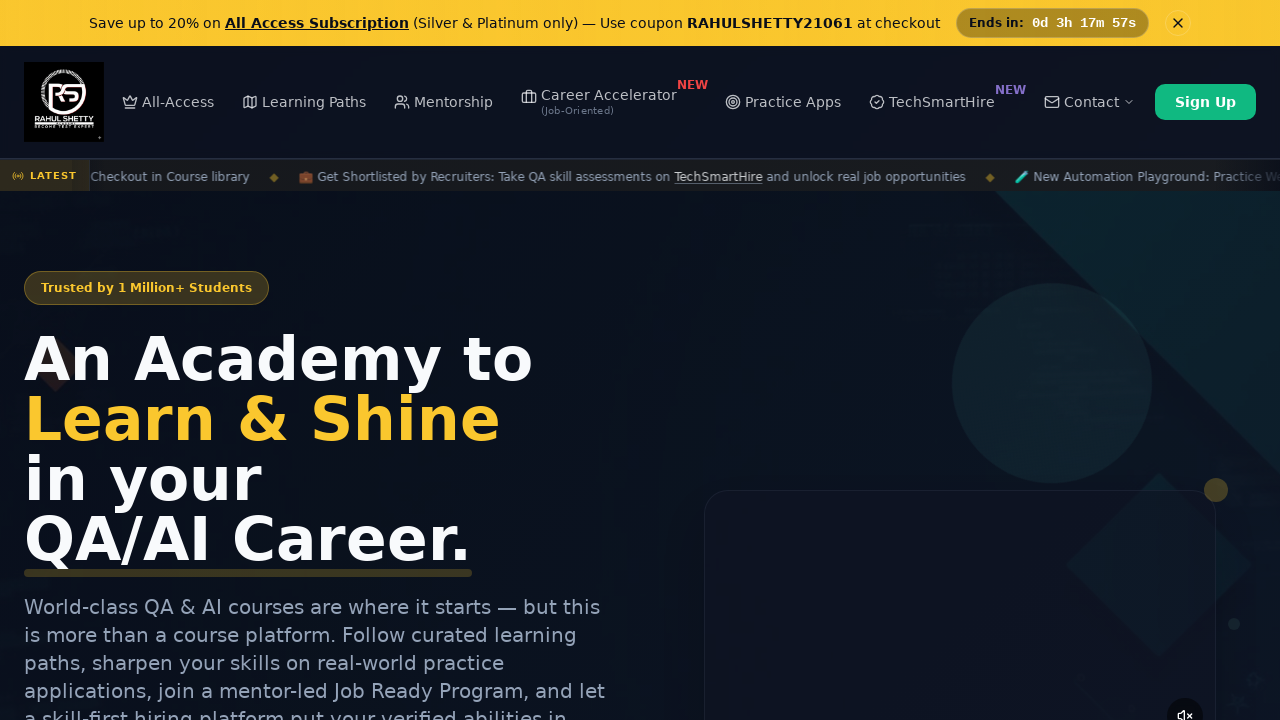